Navigates to Flipkart homepage and verifies it loads

Starting URL: https://www.flipkart.com

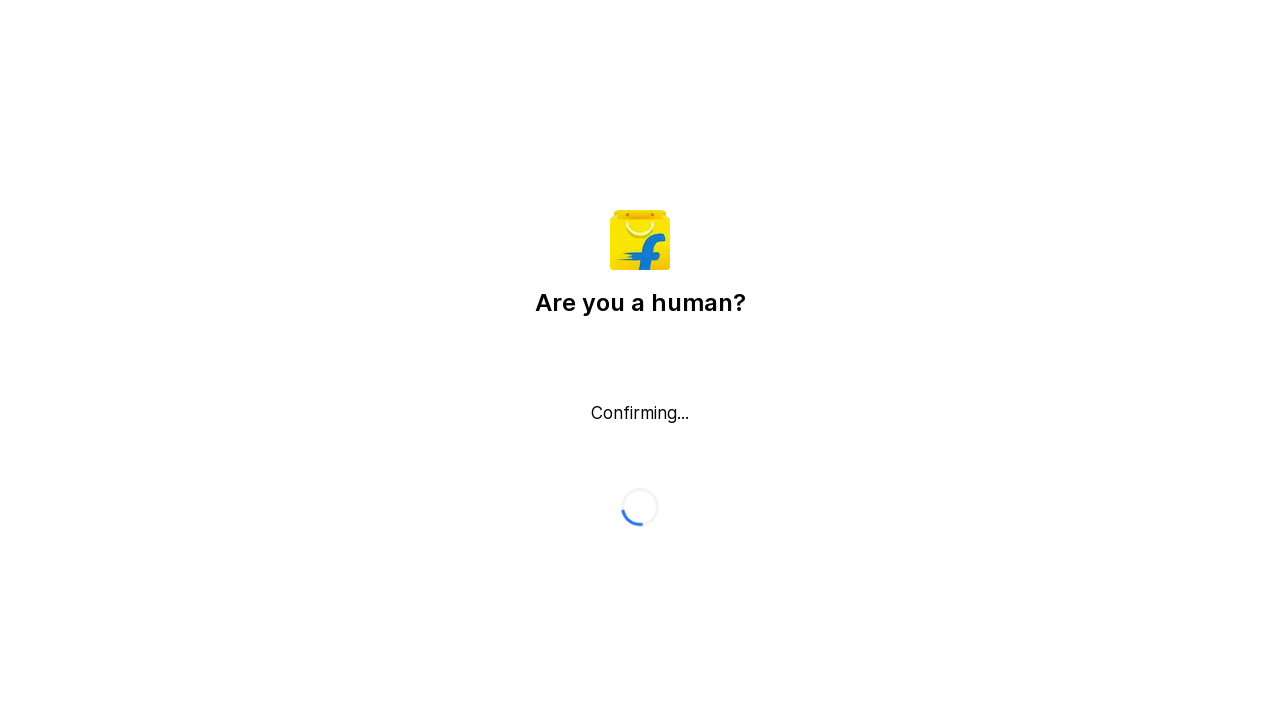

Waited for Flipkart homepage to load with networkidle state
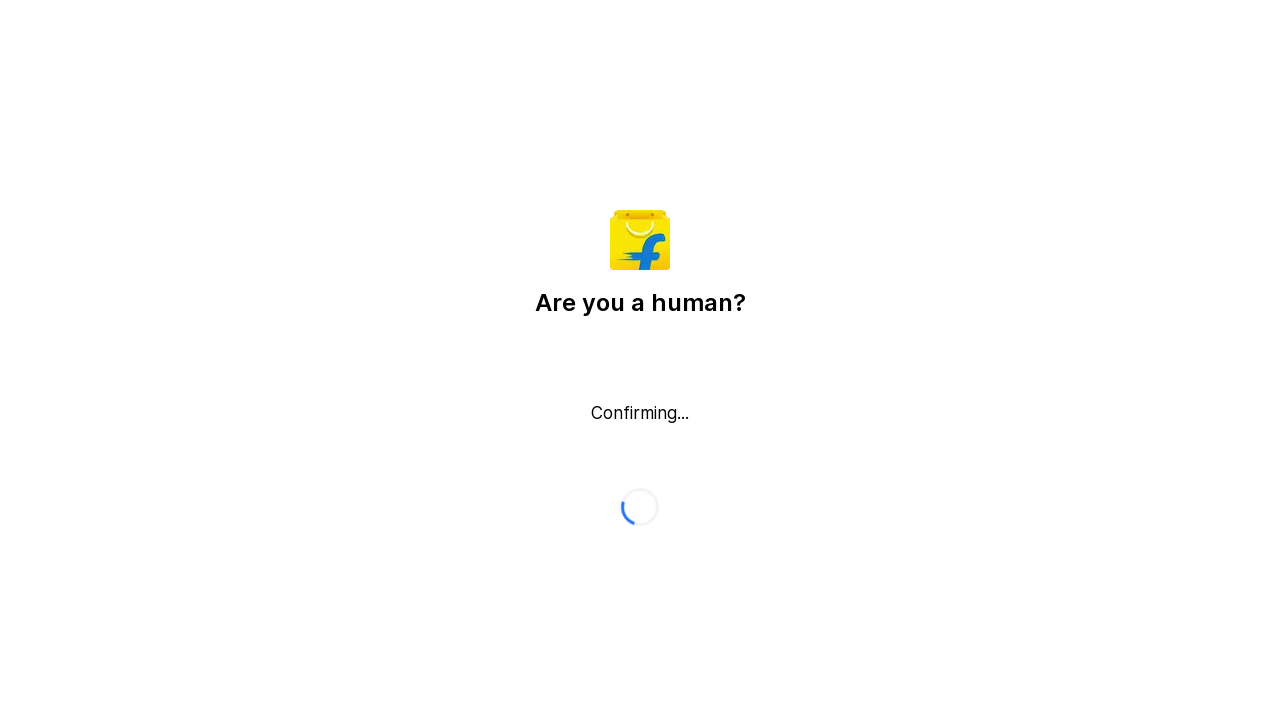

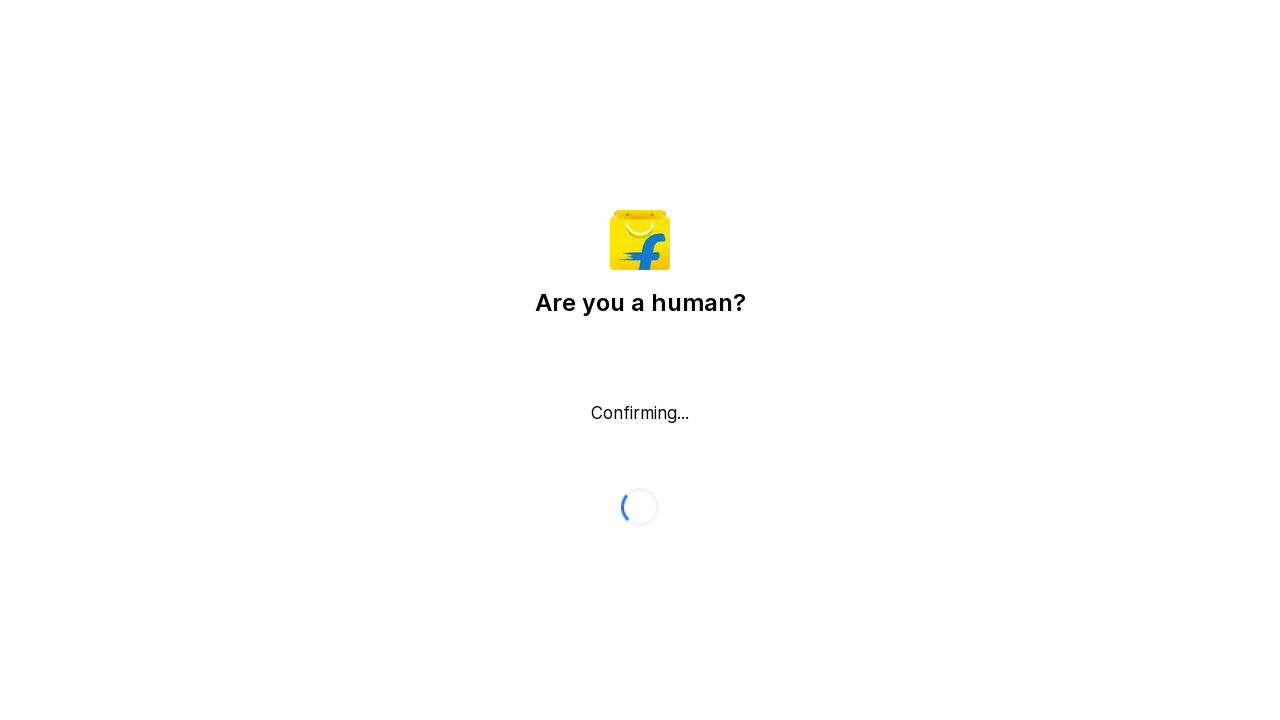